Navigates to nuget.org and performs keyboard input actions typing text on the page

Starting URL: https://nuget.org

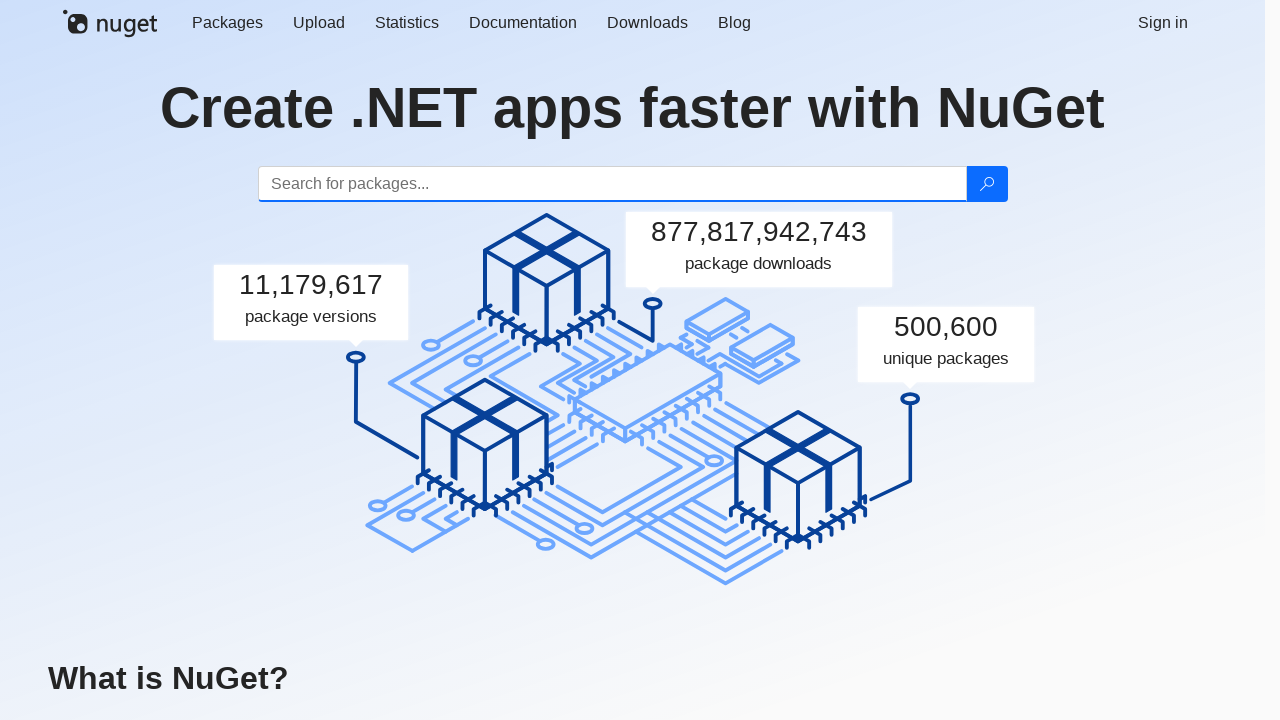

Waited for page to load with networkidle state
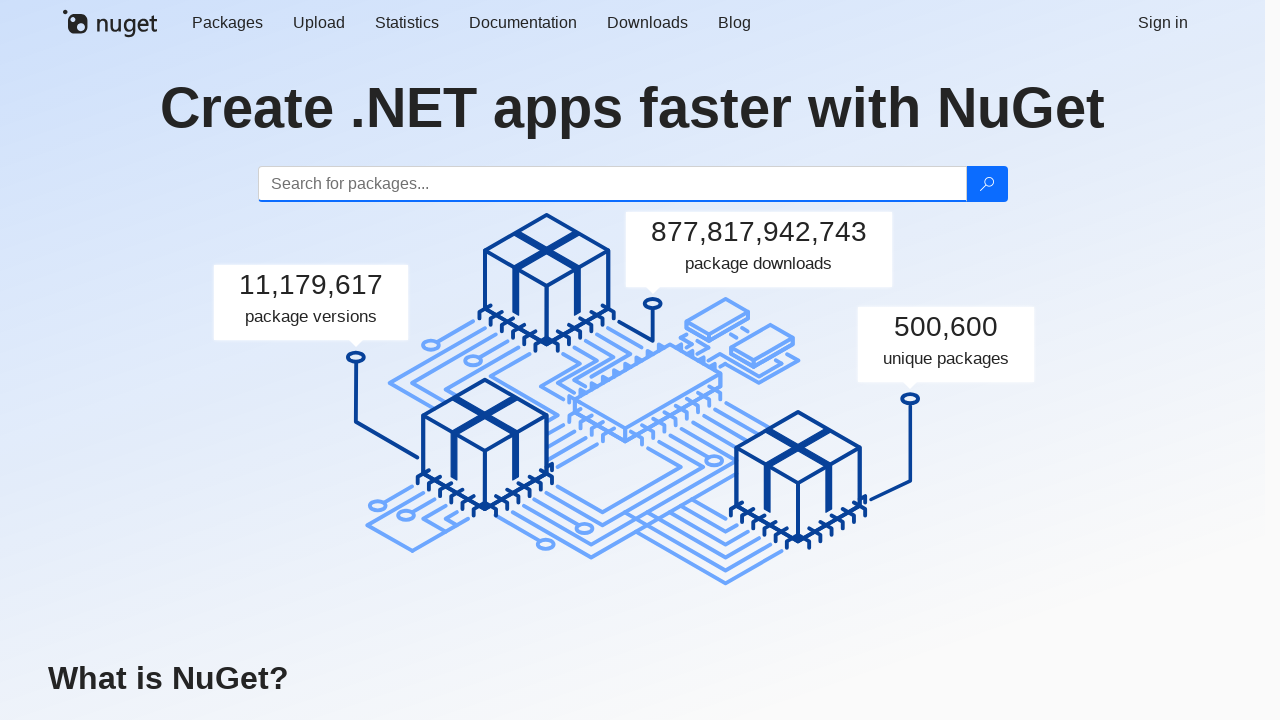

Typed 'abcHi,World' using keyboard
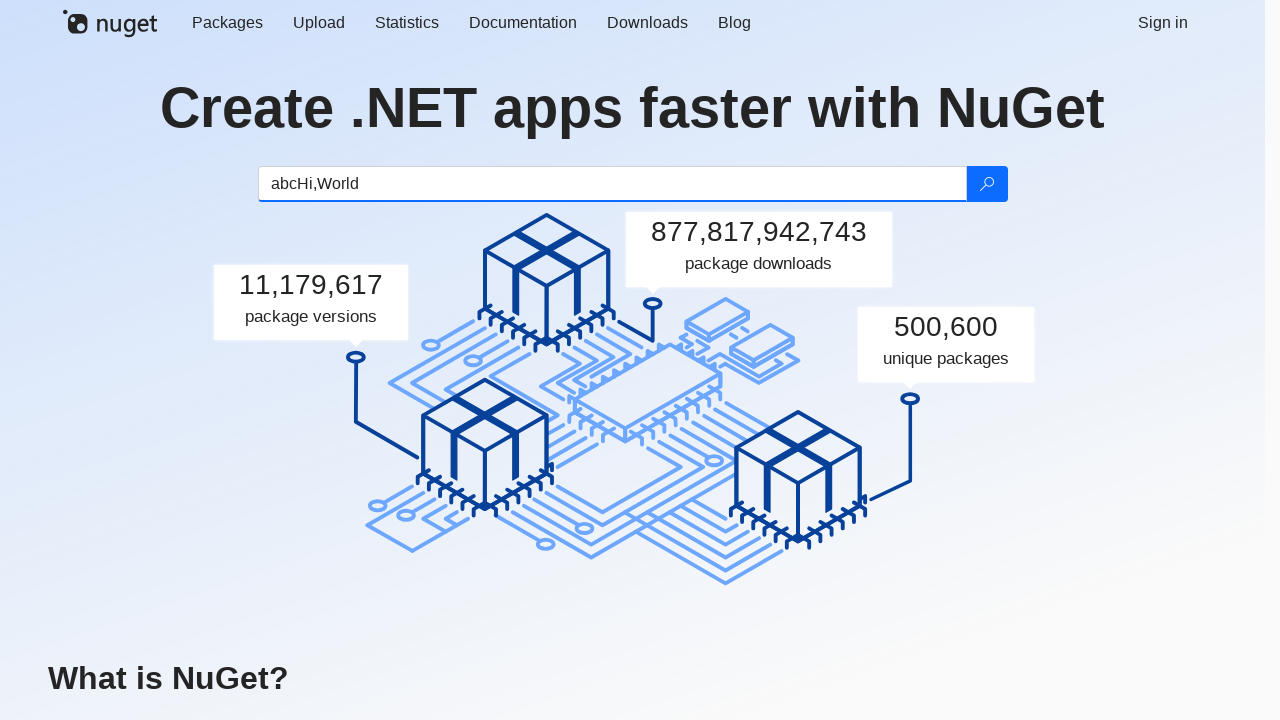

Typed 'qwe' using keyboard
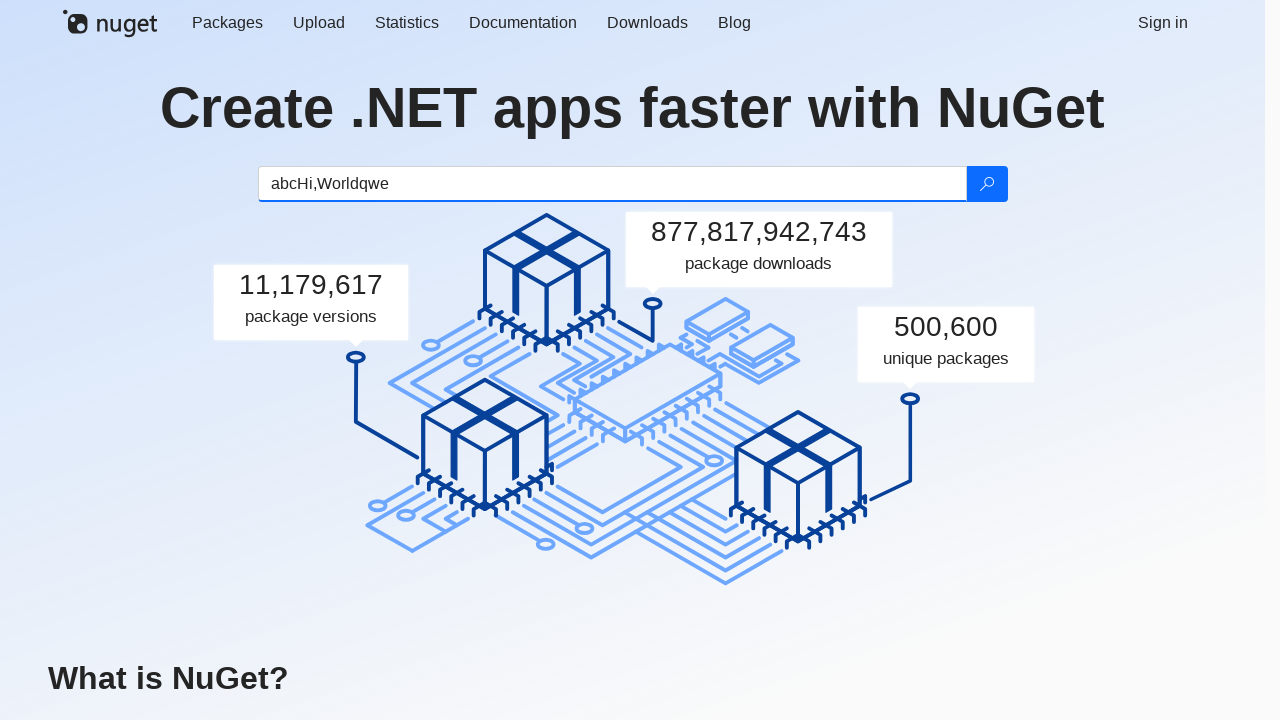

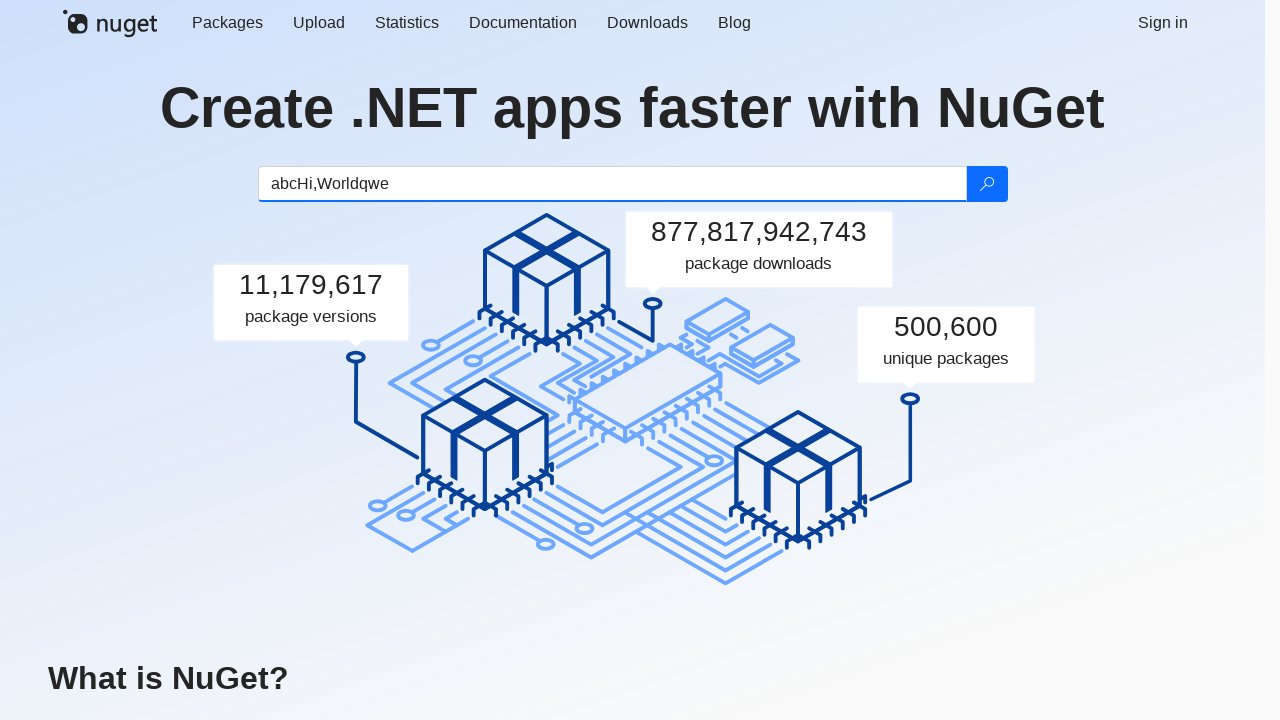